Tests the add/remove elements functionality by clicking the "Add Element" button to create a "Delete" button, verifying it appears, clicking the "Delete" button, and verifying it is removed from the page.

Starting URL: https://practice.cydeo.com/add_remove_elements/

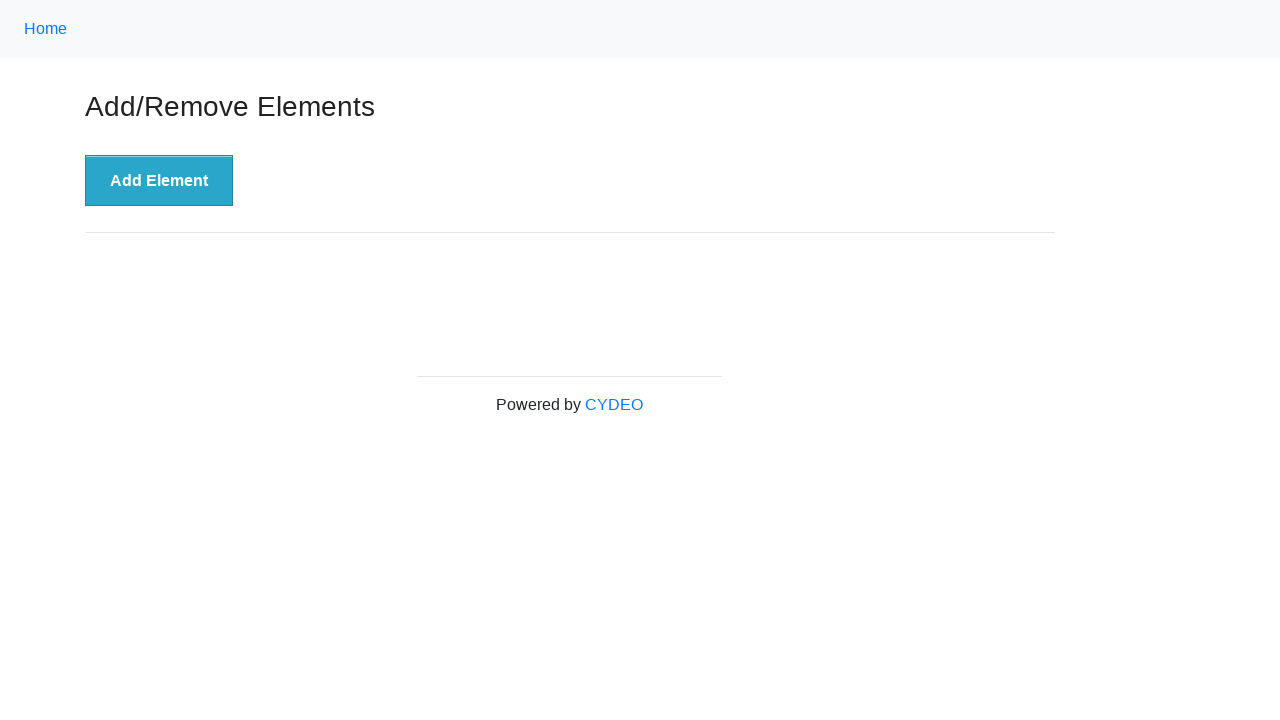

Clicked the 'Add Element' button at (159, 181) on xpath=//button[@onclick='addElement()']
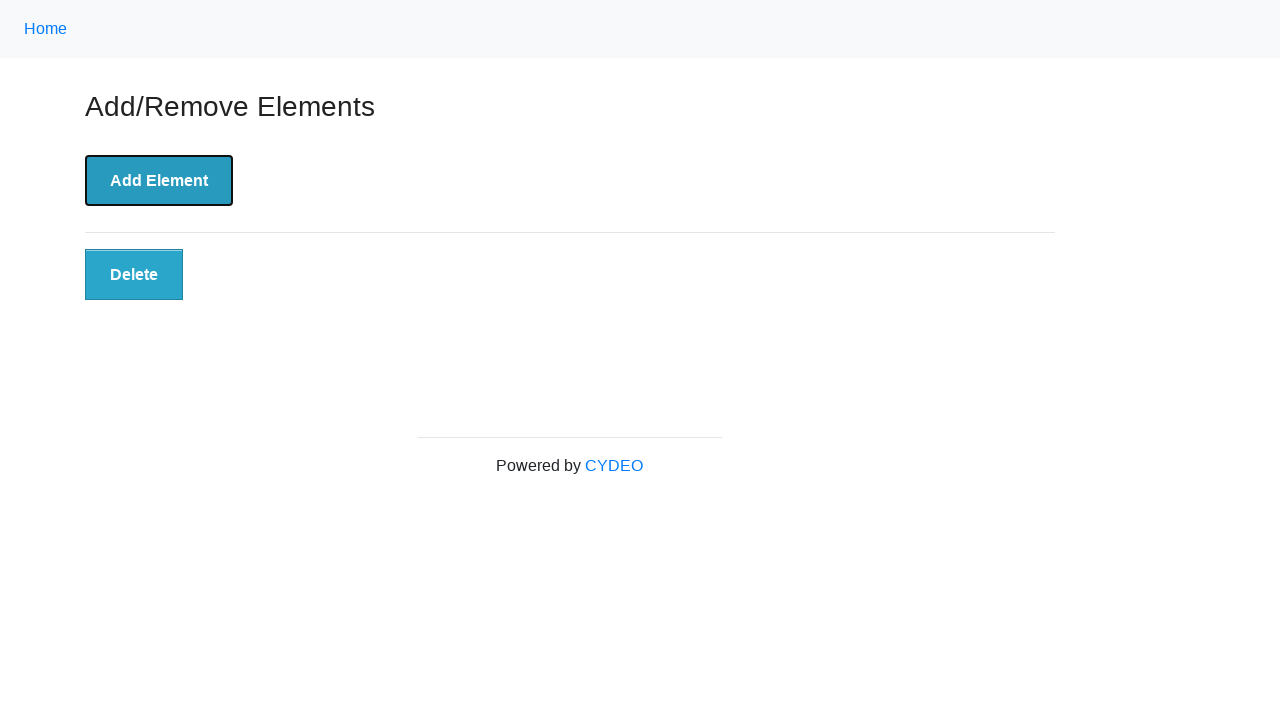

Delete button appeared on the page
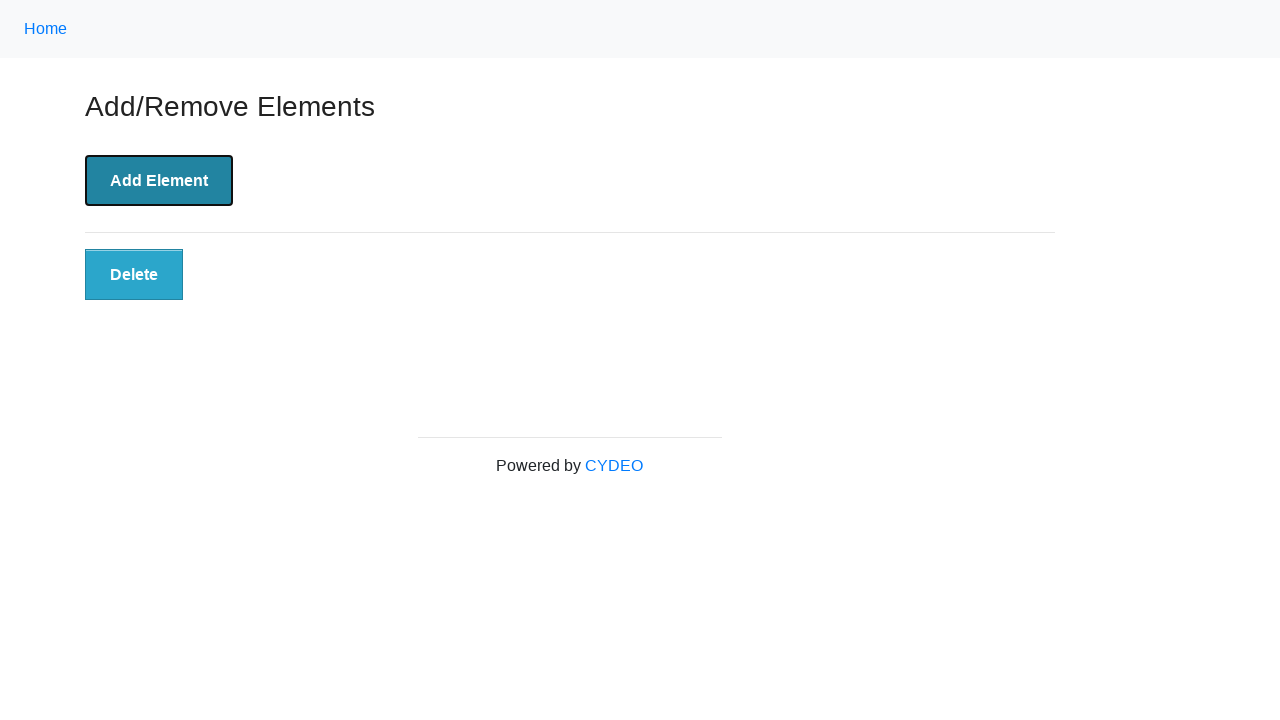

Verified Delete button is visible
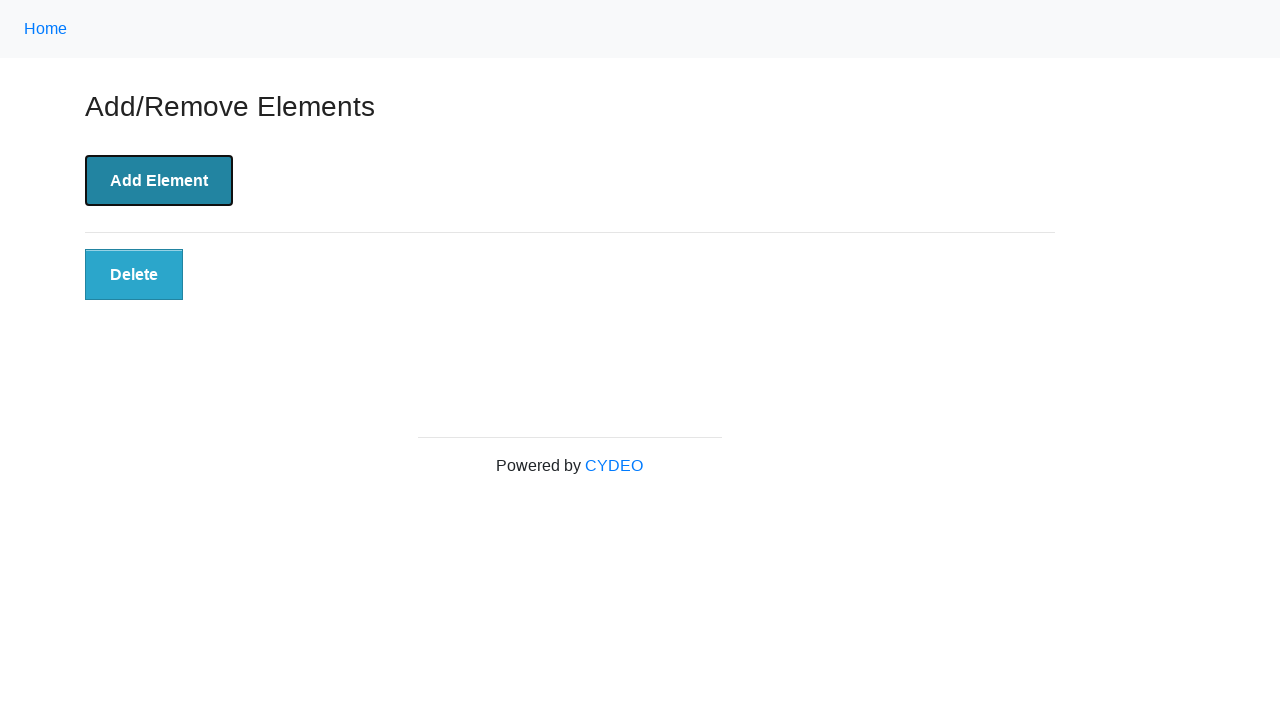

Clicked the Delete button at (134, 275) on xpath=//button[@class='added-manually']
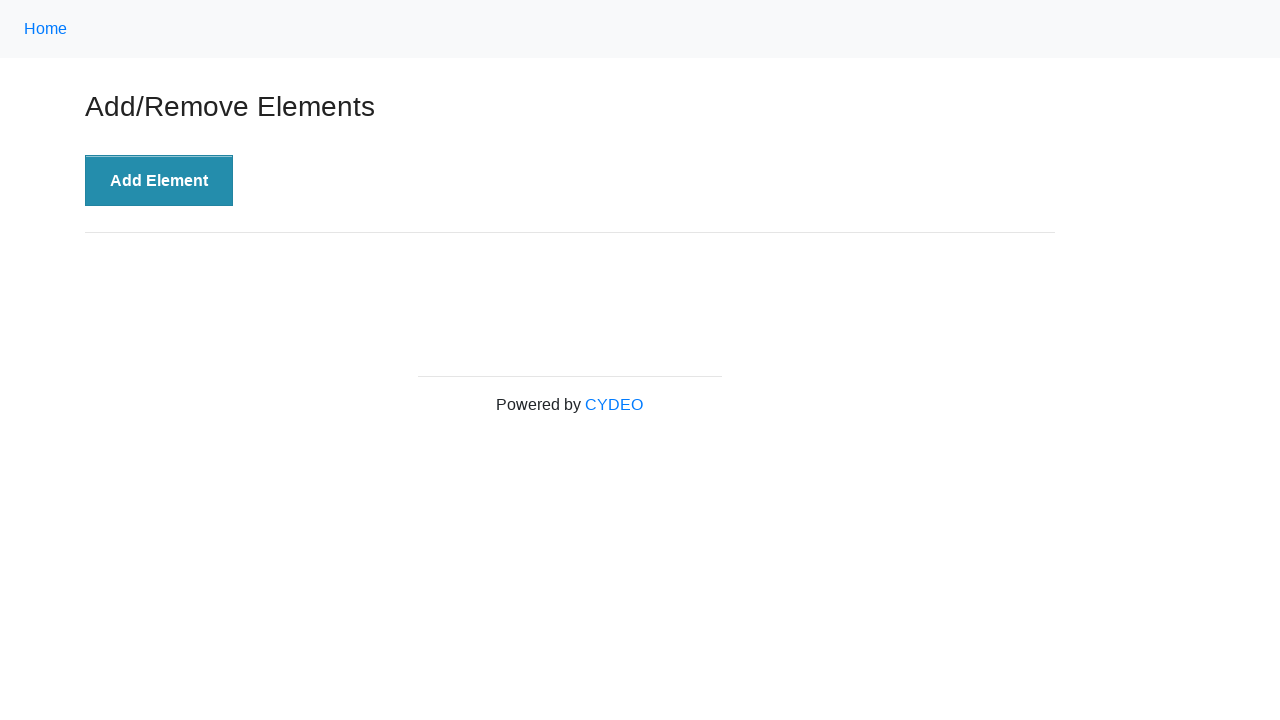

Delete button was removed from the page
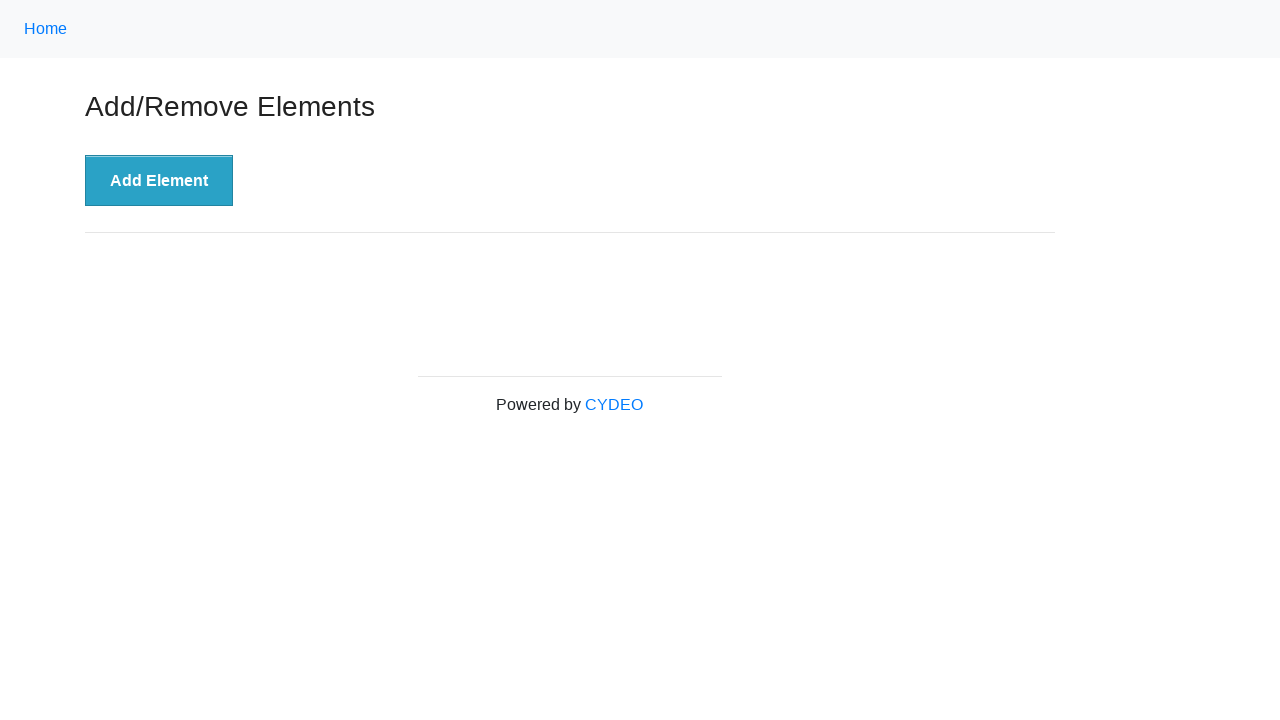

Verified Delete button is no longer present on the page
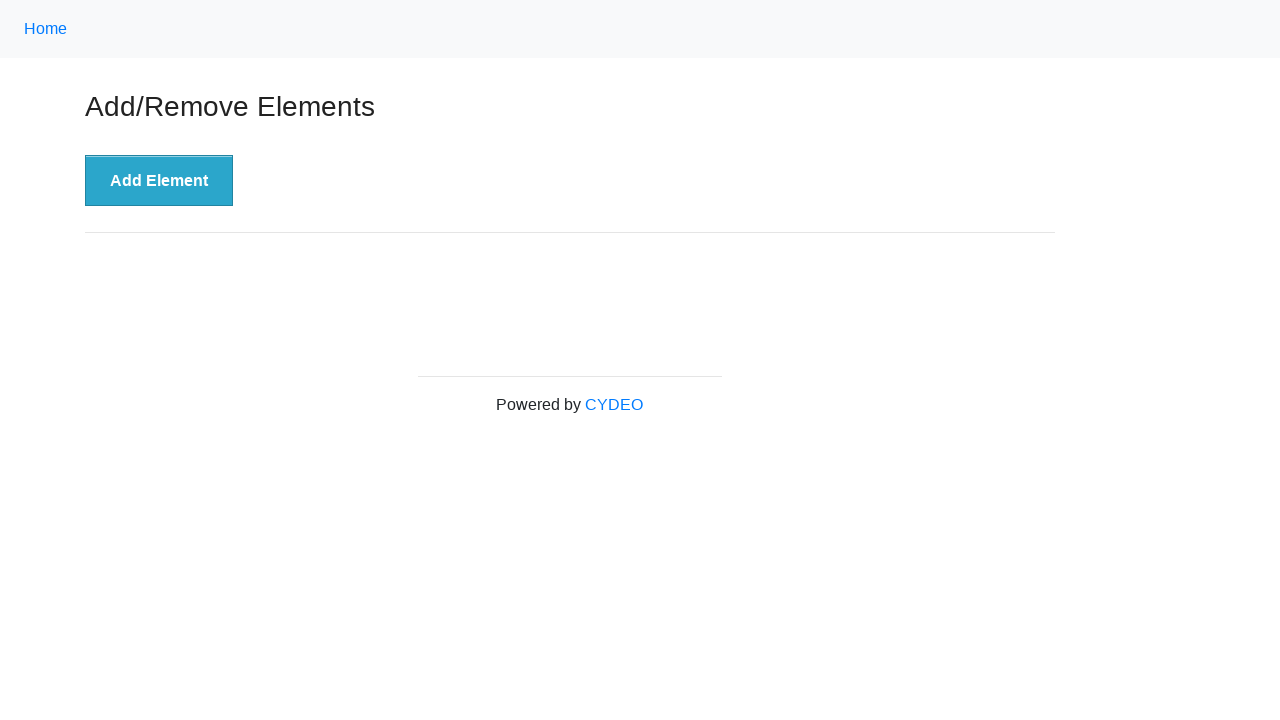

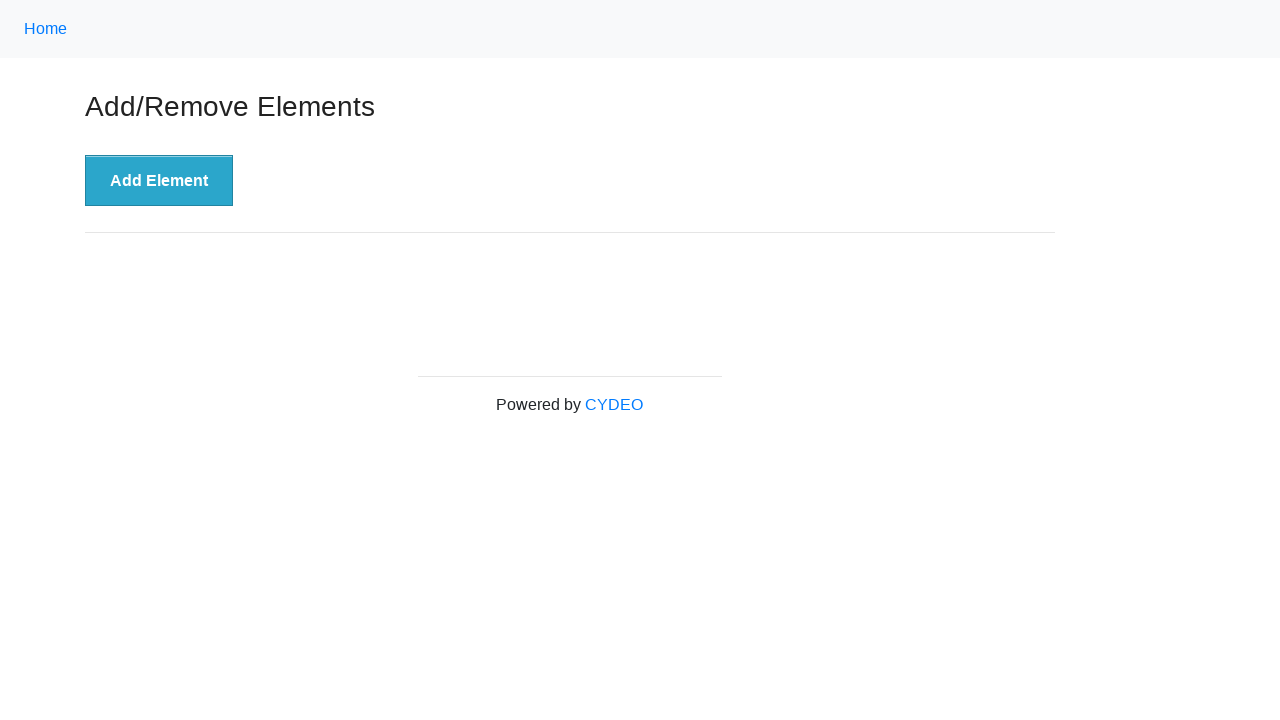